Tests double-click functionality on the thecode.media website by double-clicking on the questions tab and verifying the search title changes.

Starting URL: https://thecode.media/

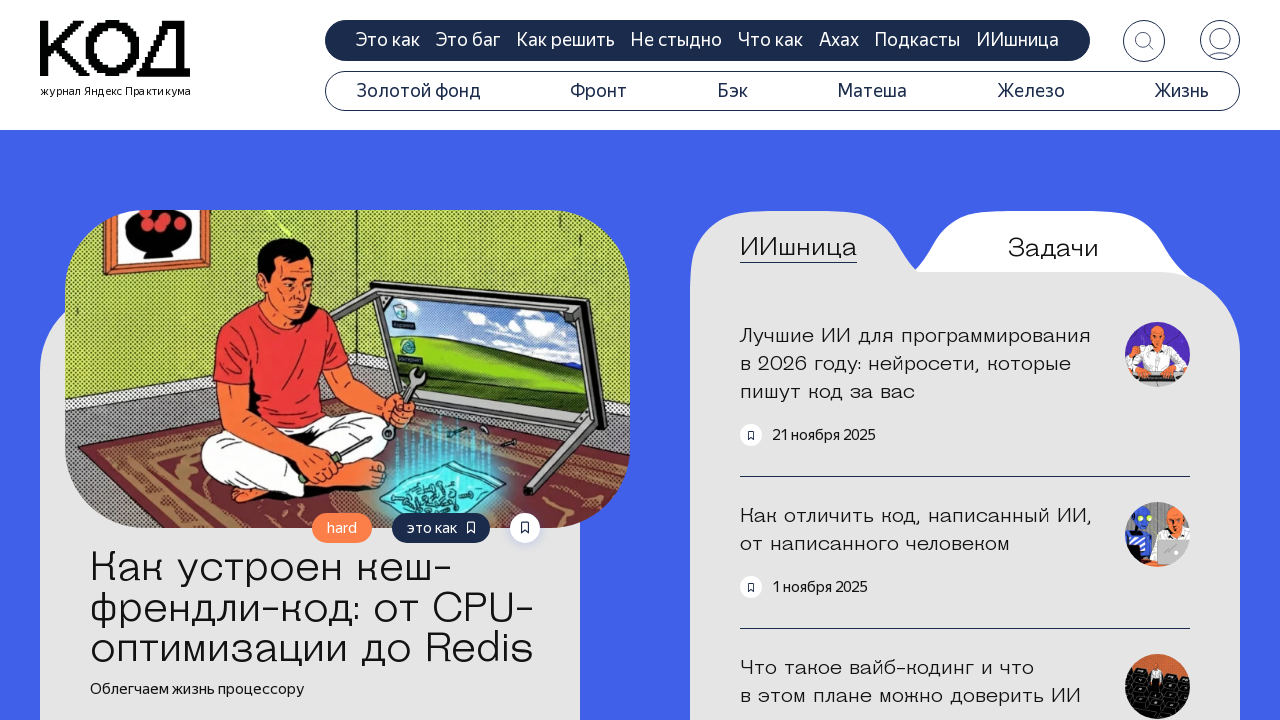

Double-clicked on the questions tab at (1053, 248) on .tab-questions
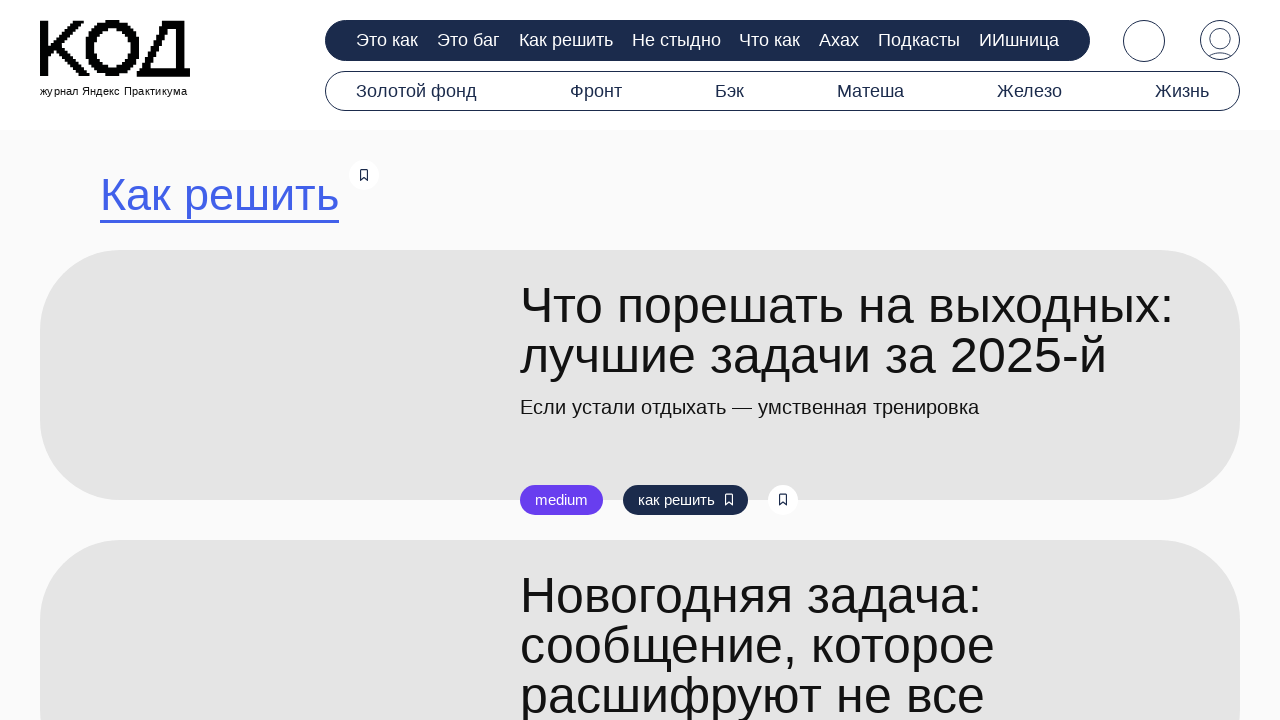

Search title loaded and verified
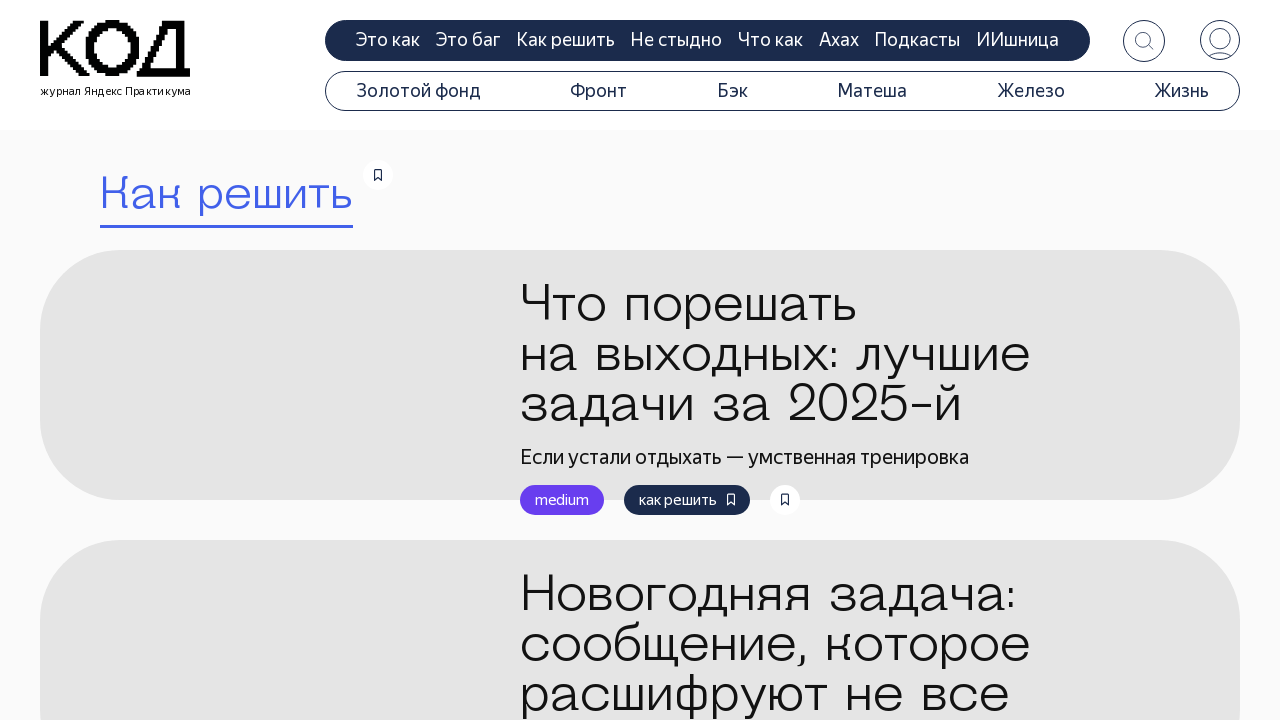

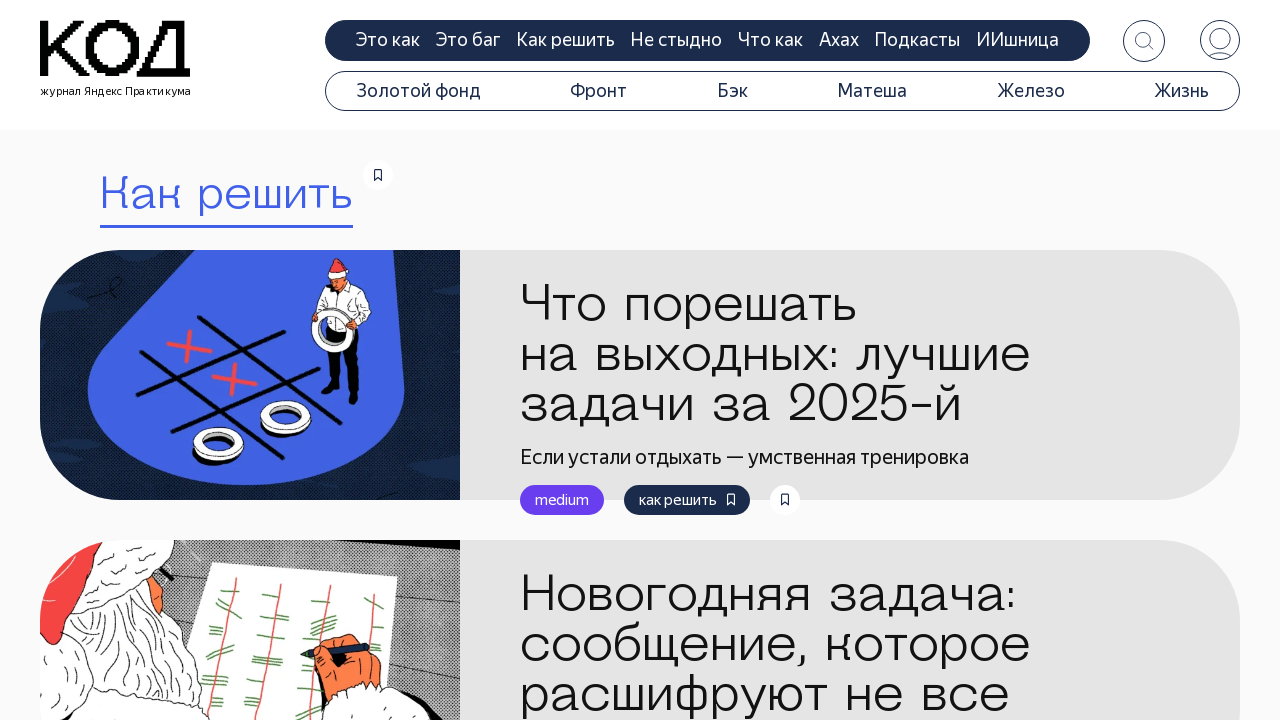